Tests dropdown selection by selecting Option 1 using visible text

Starting URL: https://the-internet.herokuapp.com/dropdown

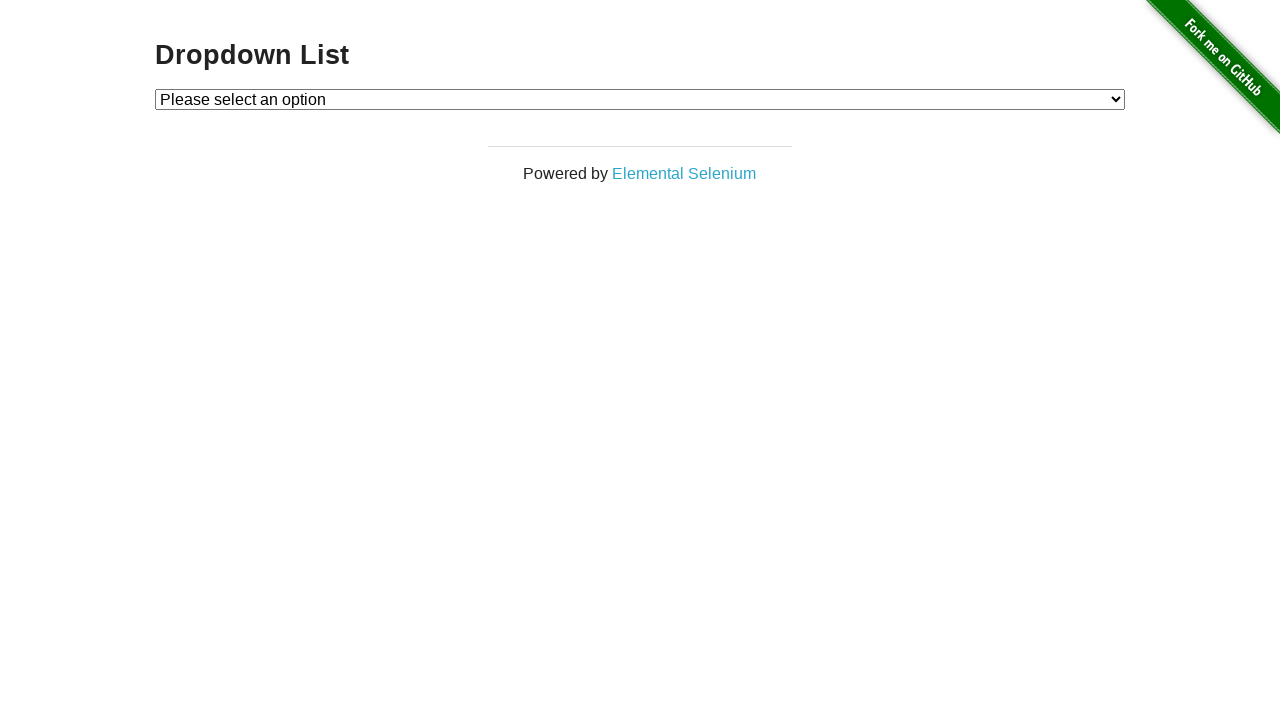

Navigated to dropdown page at https://the-internet.herokuapp.com/dropdown
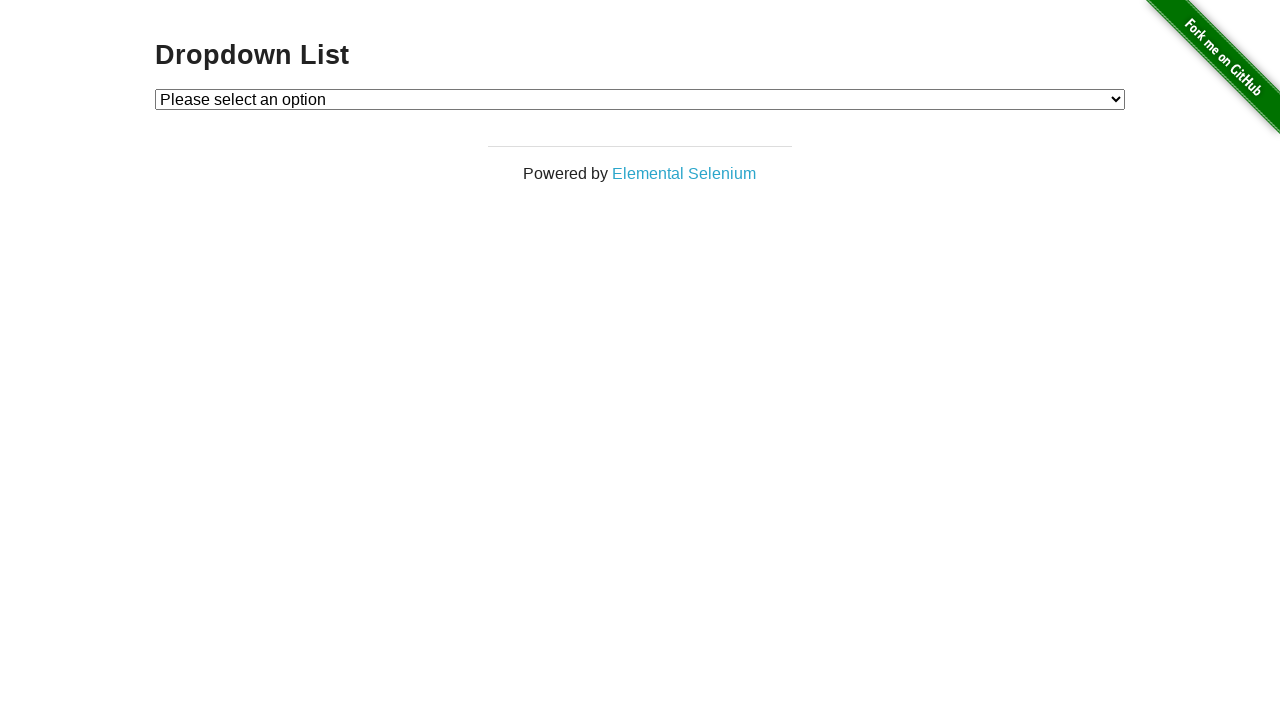

Selected Option 1 from dropdown using visible text on #dropdown
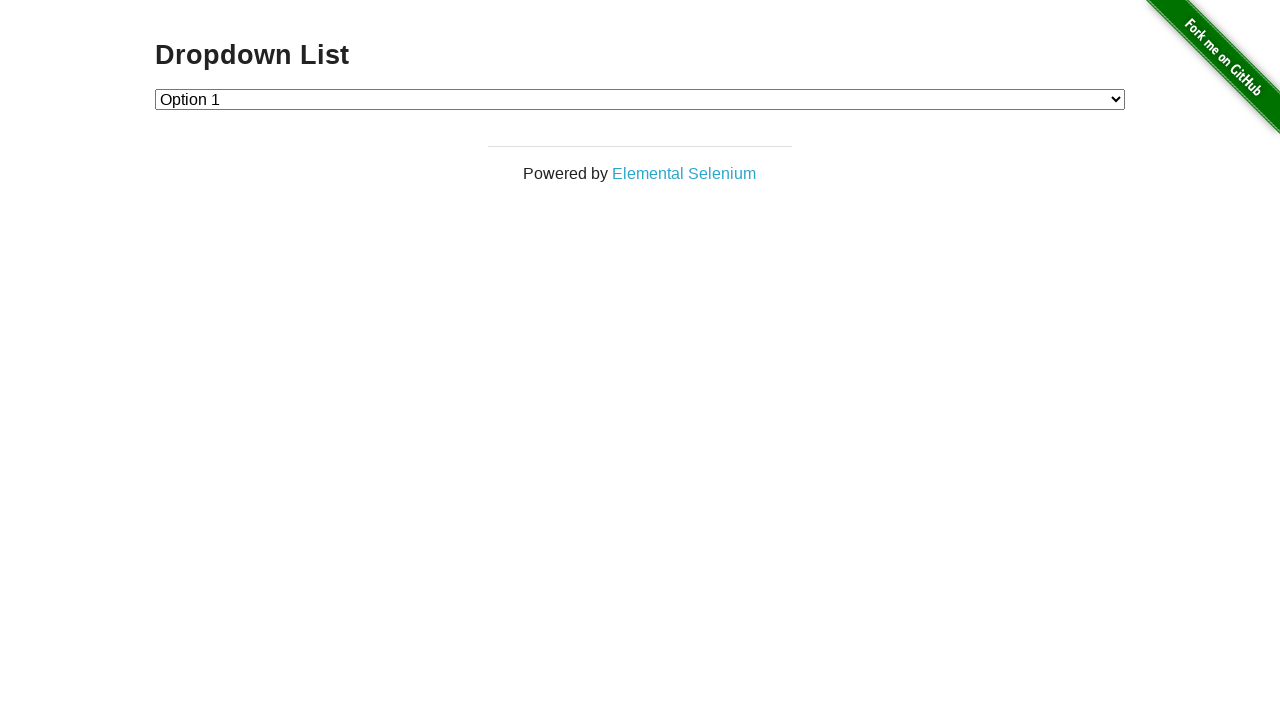

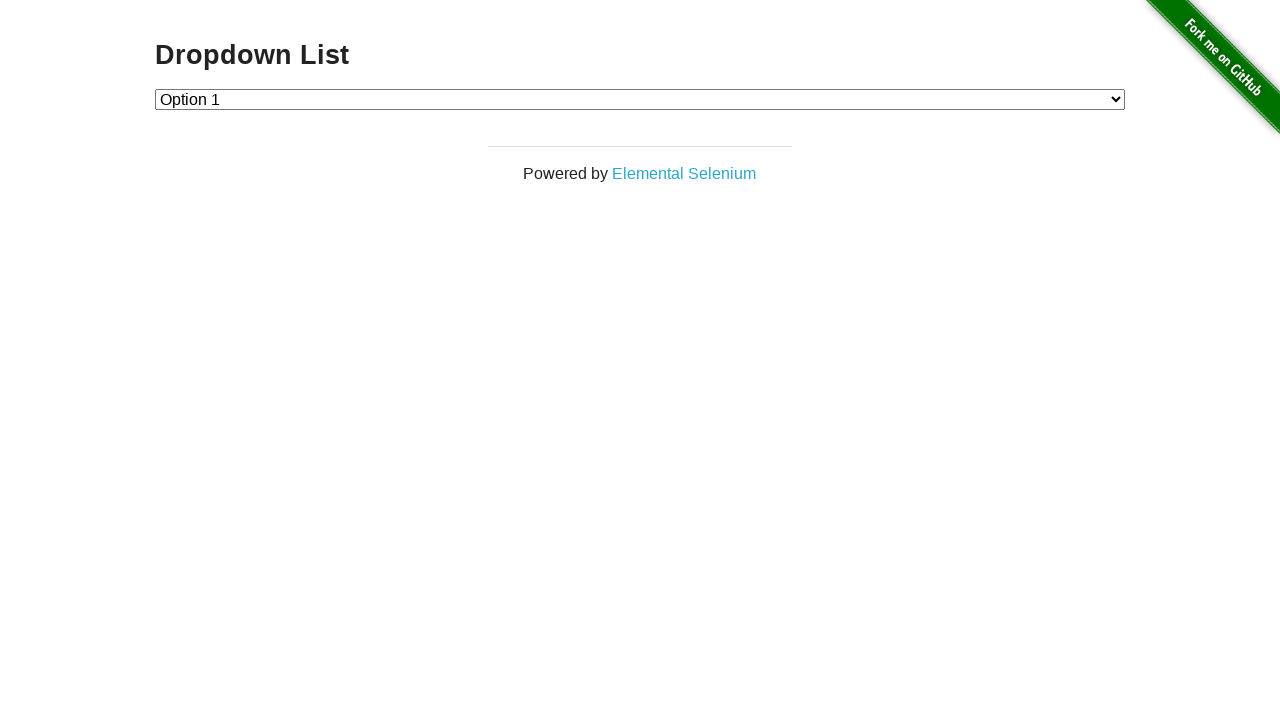